Tests single select dropdown functionality by selecting a language option and verifying the result displays correctly

Starting URL: https://www.qa-practice.com/elements/select/single_select

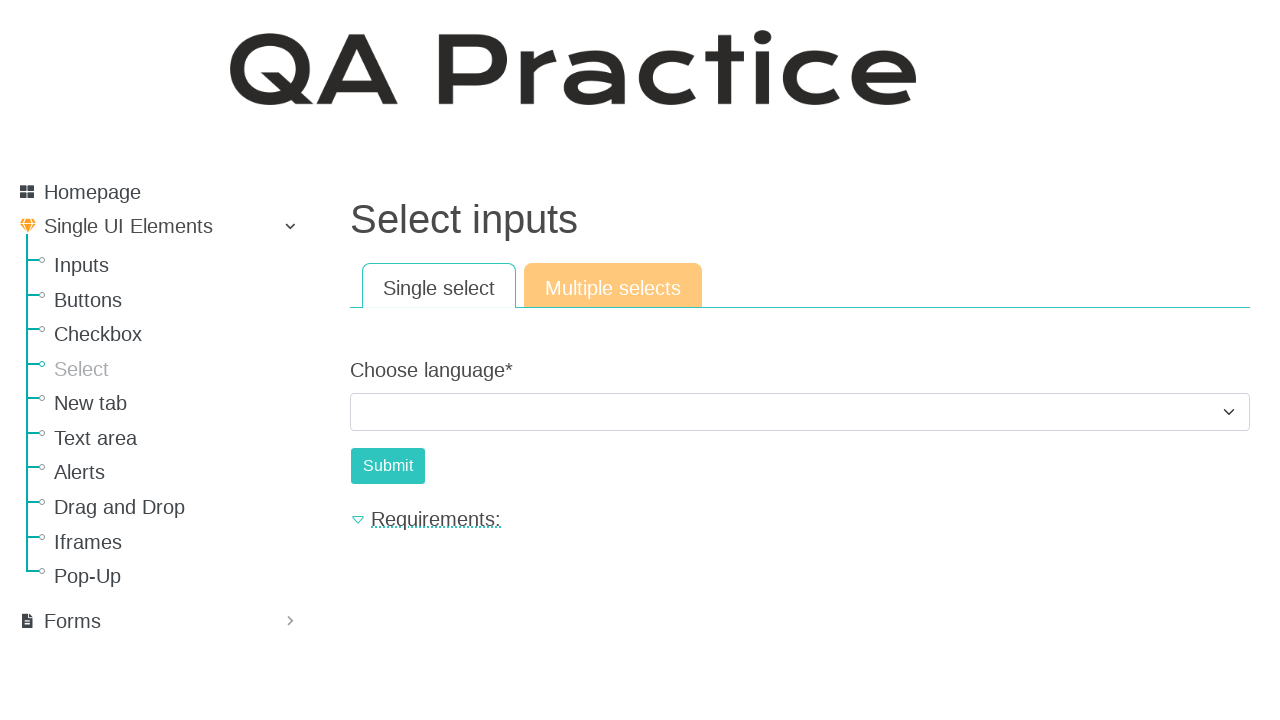

Navigated to single select dropdown test page
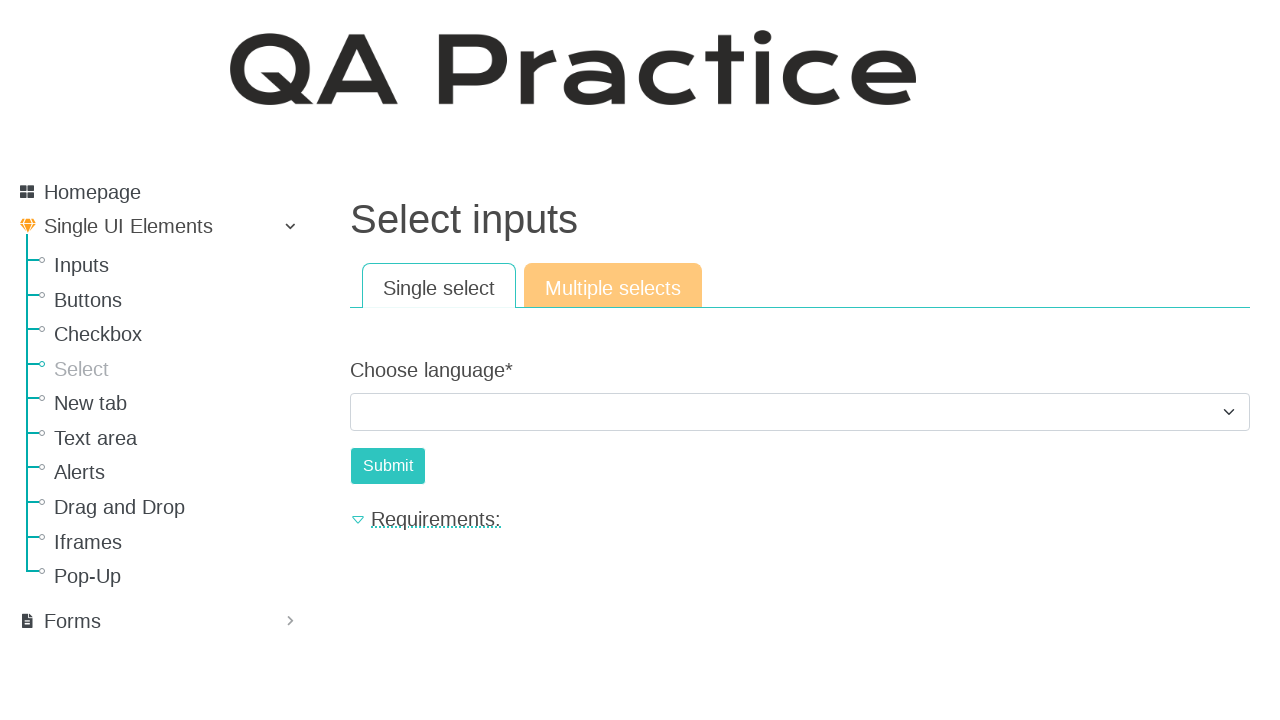

Selected 'Python' option from language dropdown on #id_choose_language
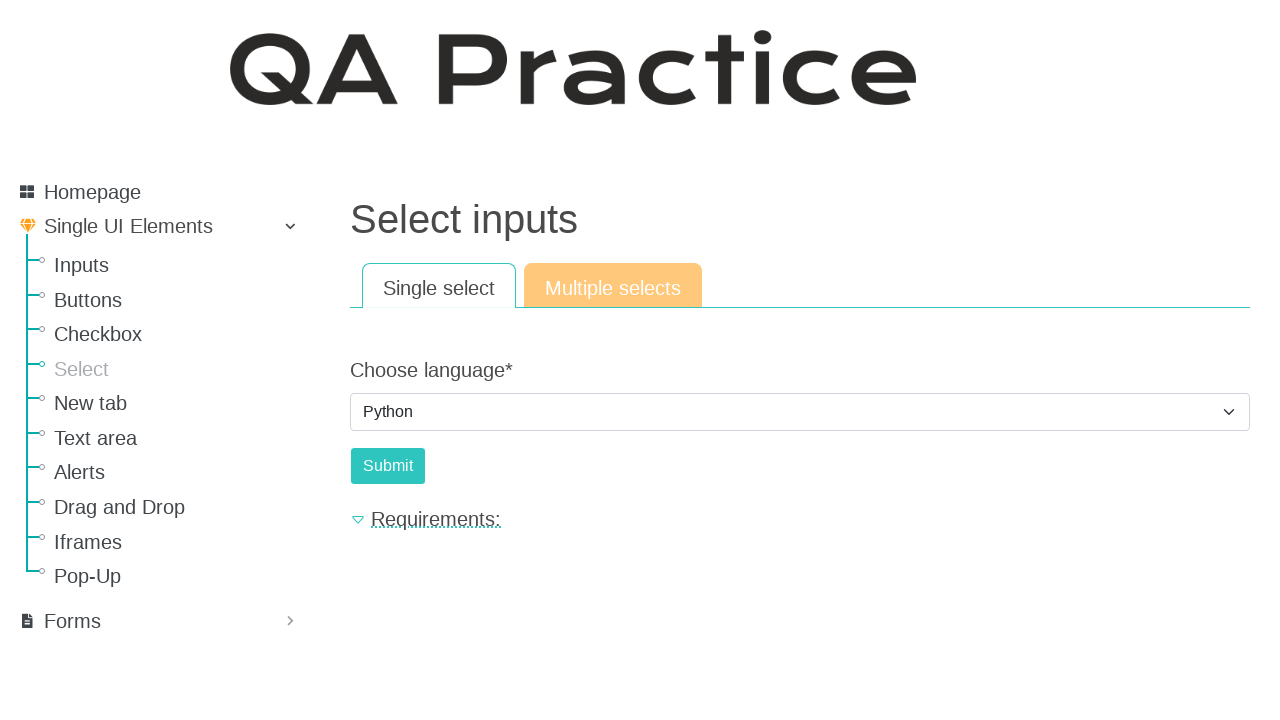

Clicked submit button to confirm selection at (388, 466) on #submit-id-submit
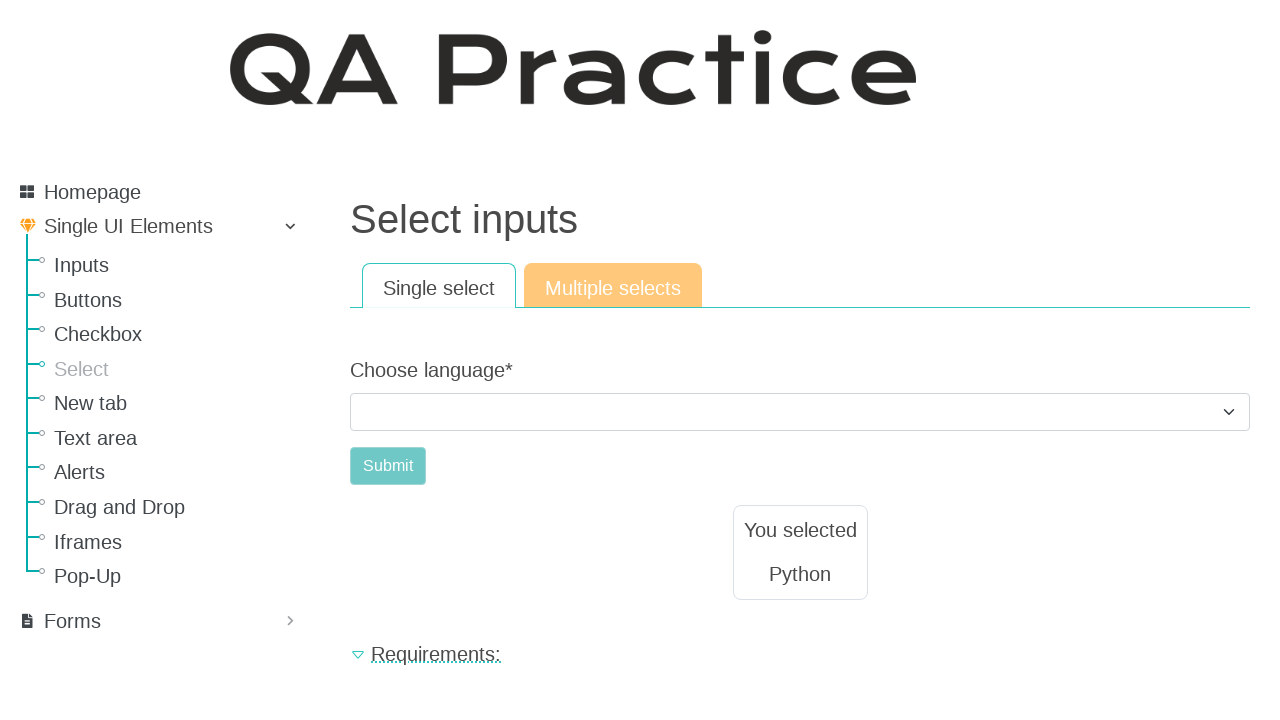

Result text loaded and verified
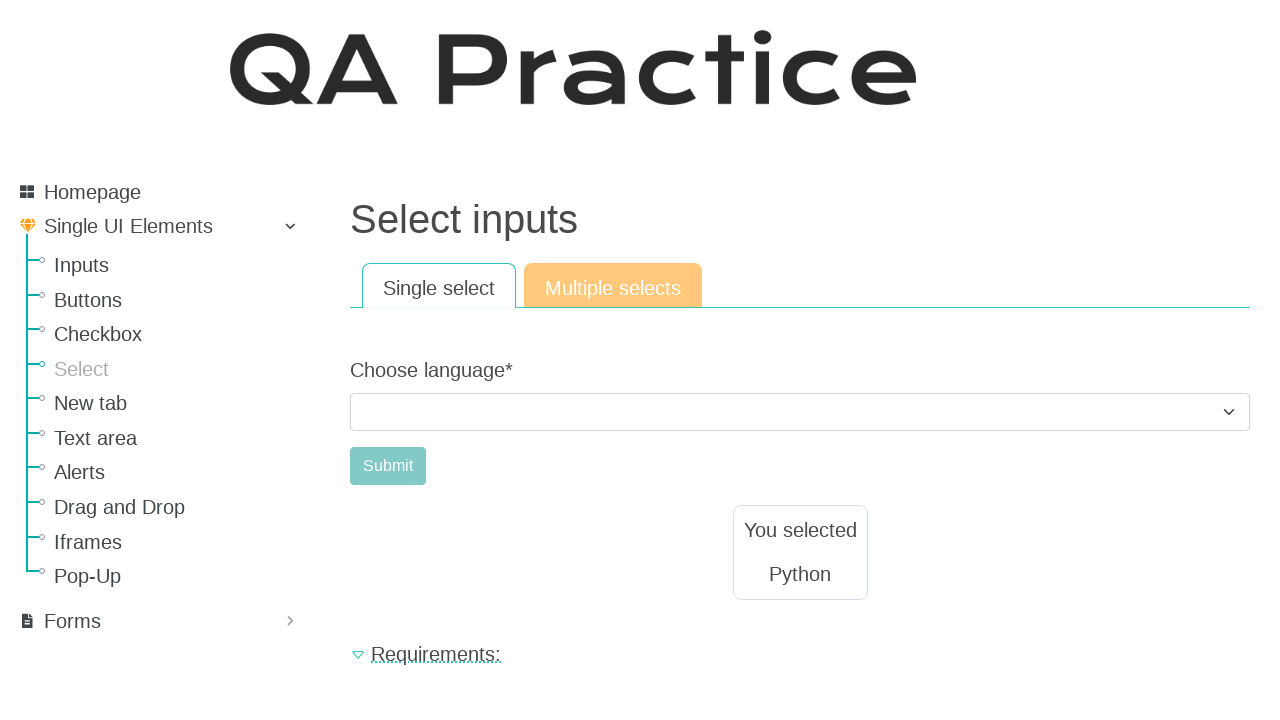

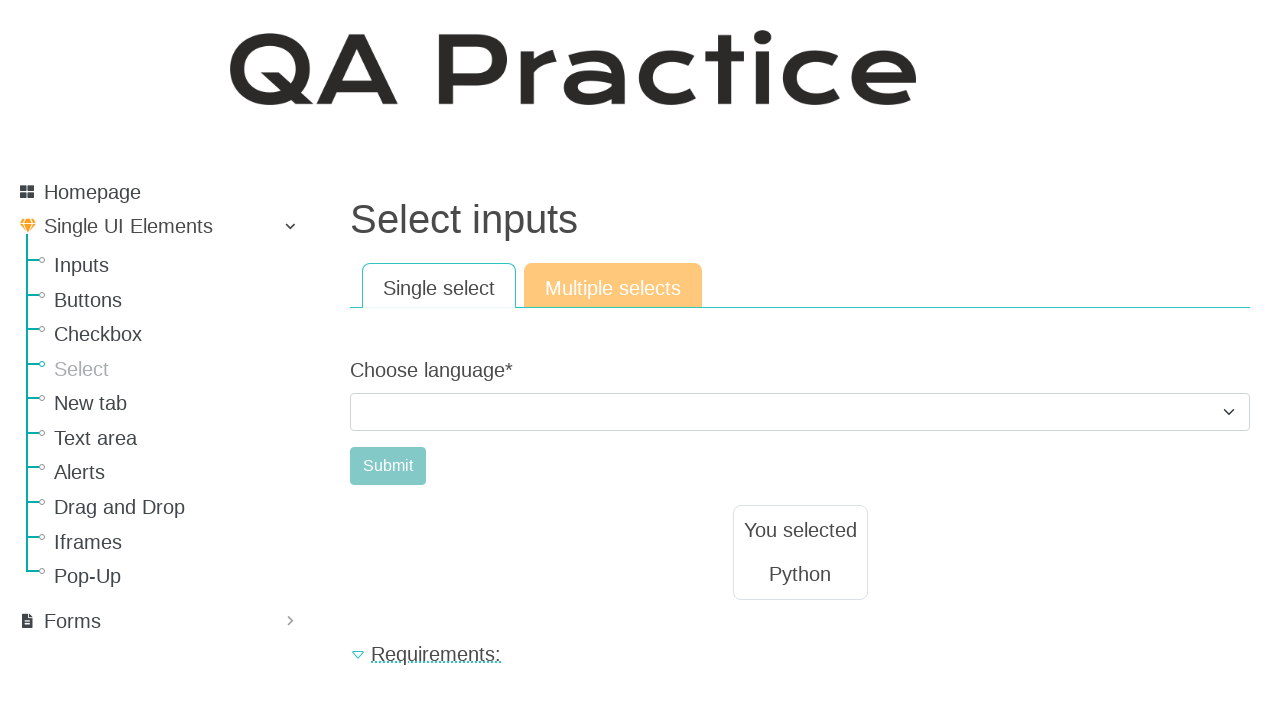